Tests infinite scroll functionality on Nike's men's apparel page by scrolling down multiple times to load more products and verifying product cards are displayed.

Starting URL: https://www.nike.com/tw/w/mens-apparel-6ymx6znik1

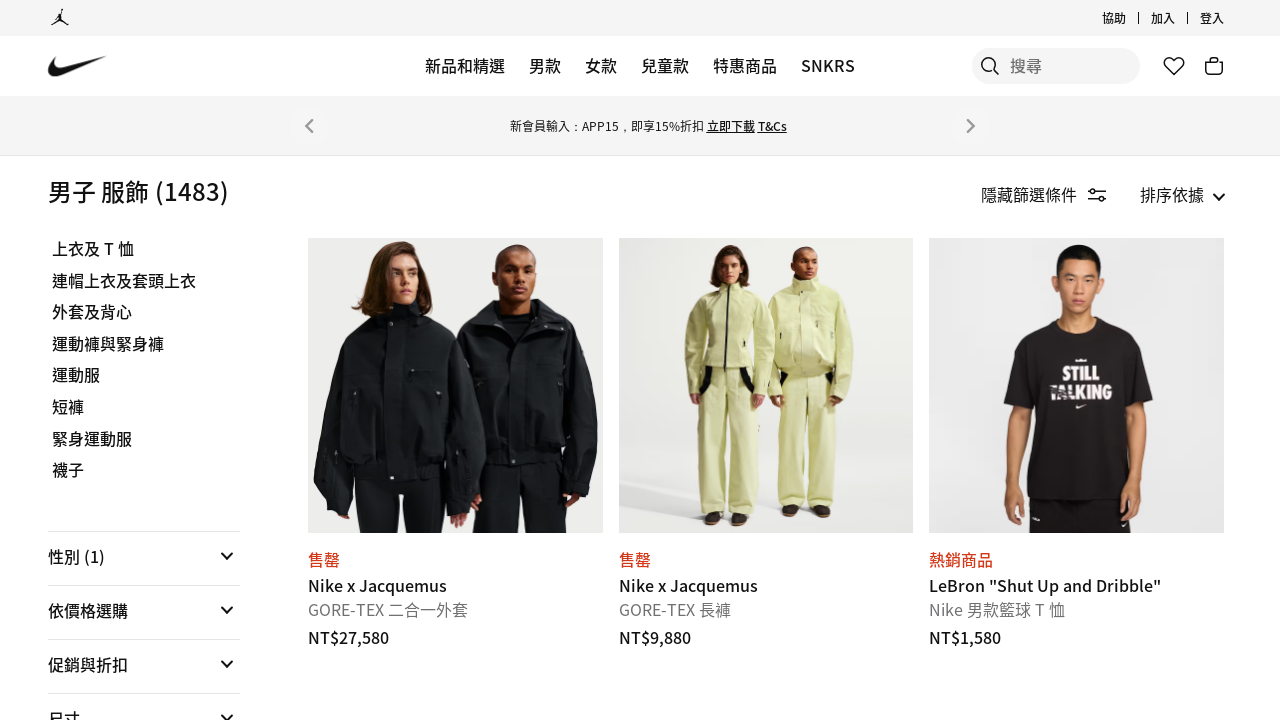

Scrolled down to near bottom of page (iteration 1)
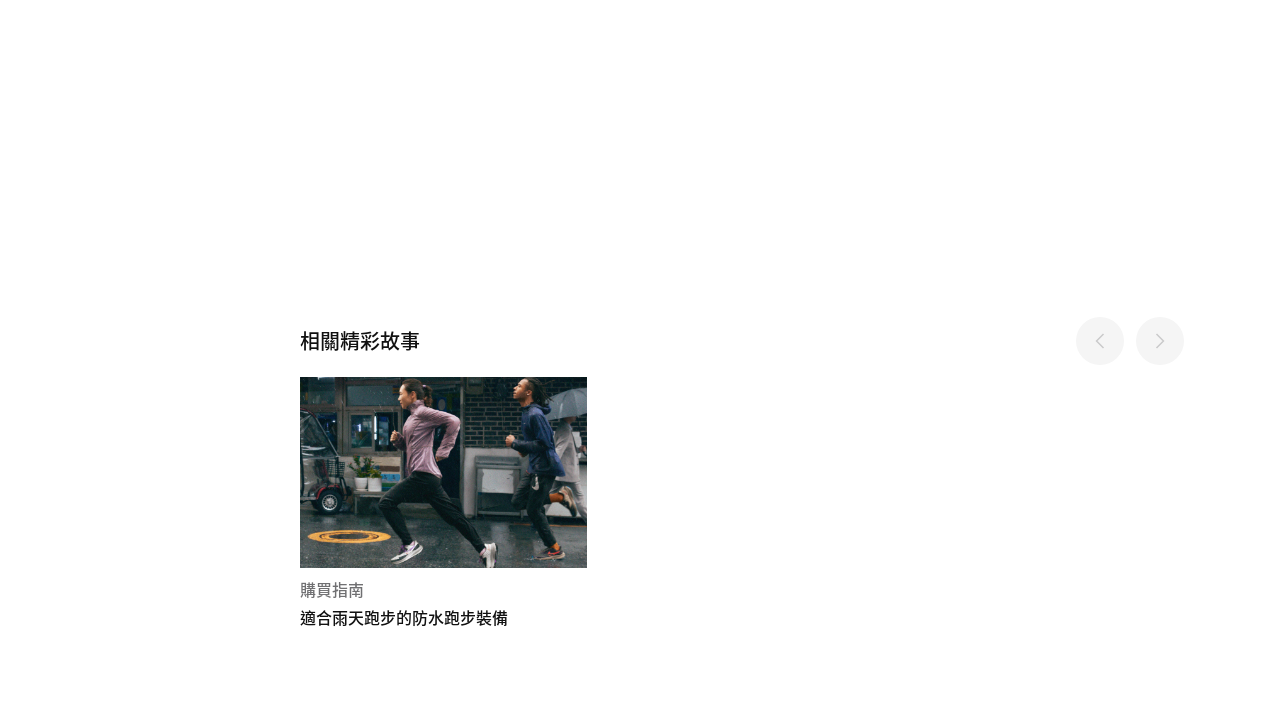

Waited 3 seconds for new products to load (iteration 1)
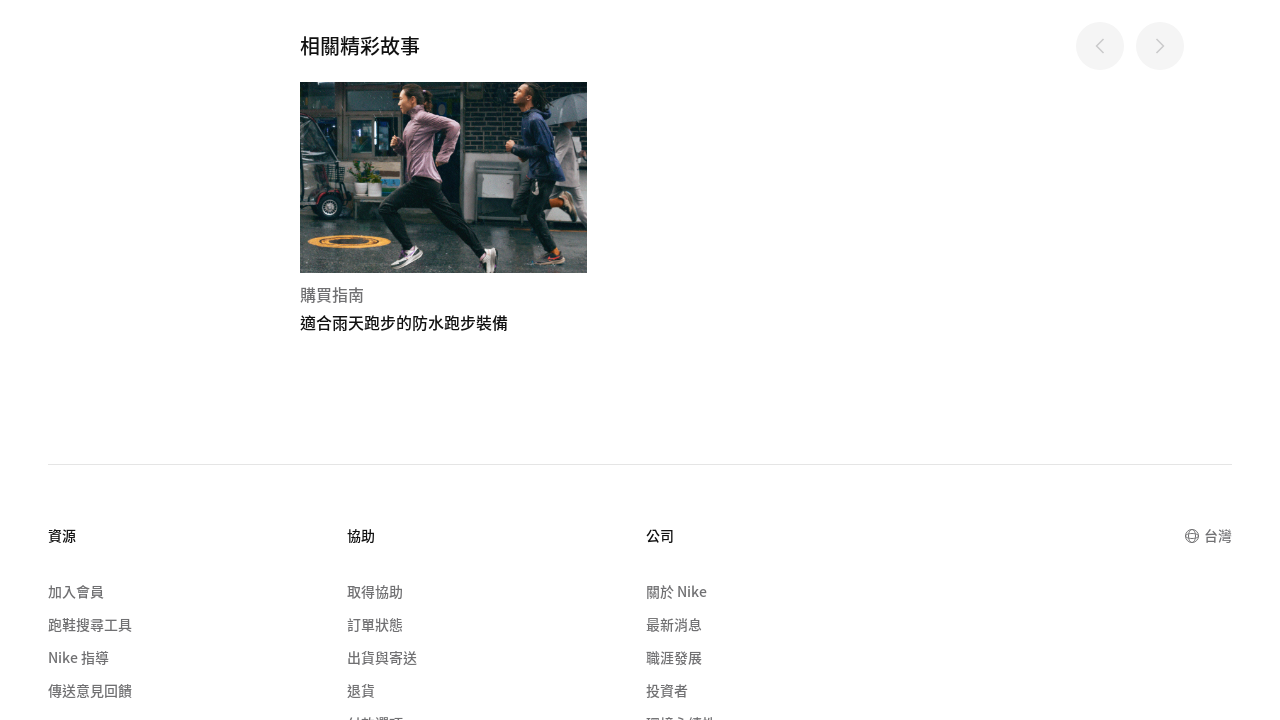

Scrolled down to near bottom of page (iteration 2)
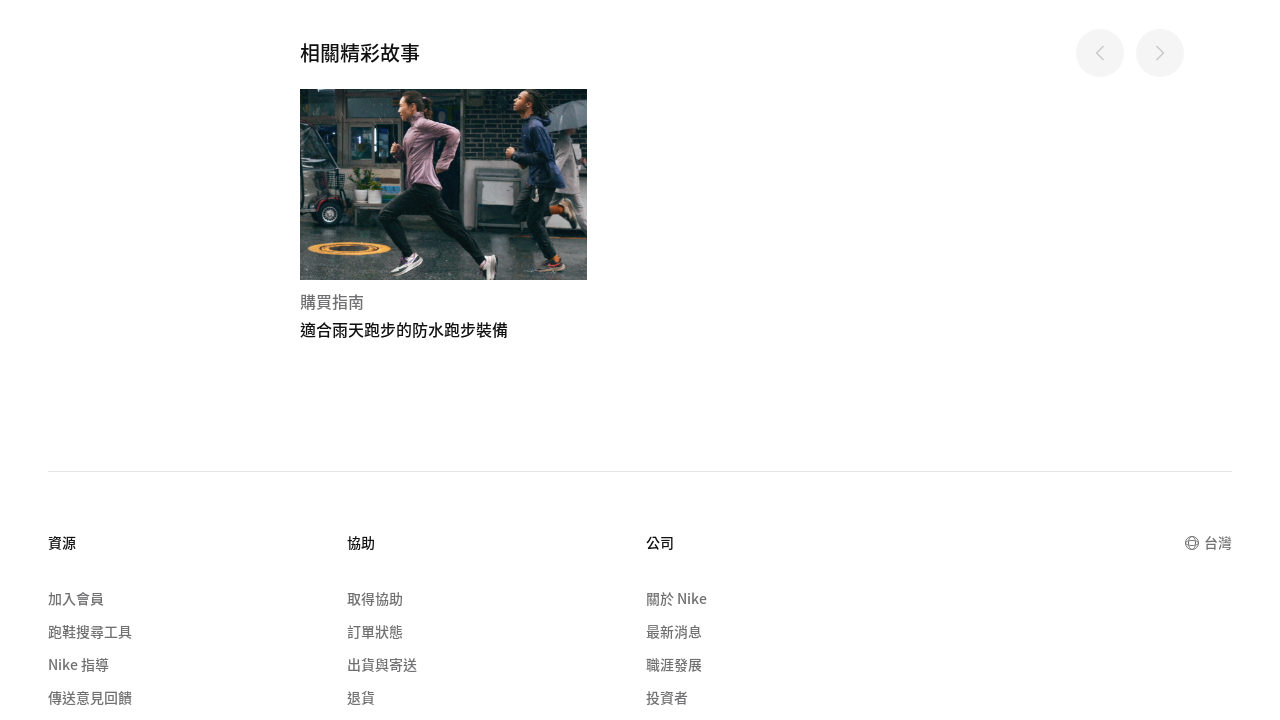

Waited 3 seconds for new products to load (iteration 2)
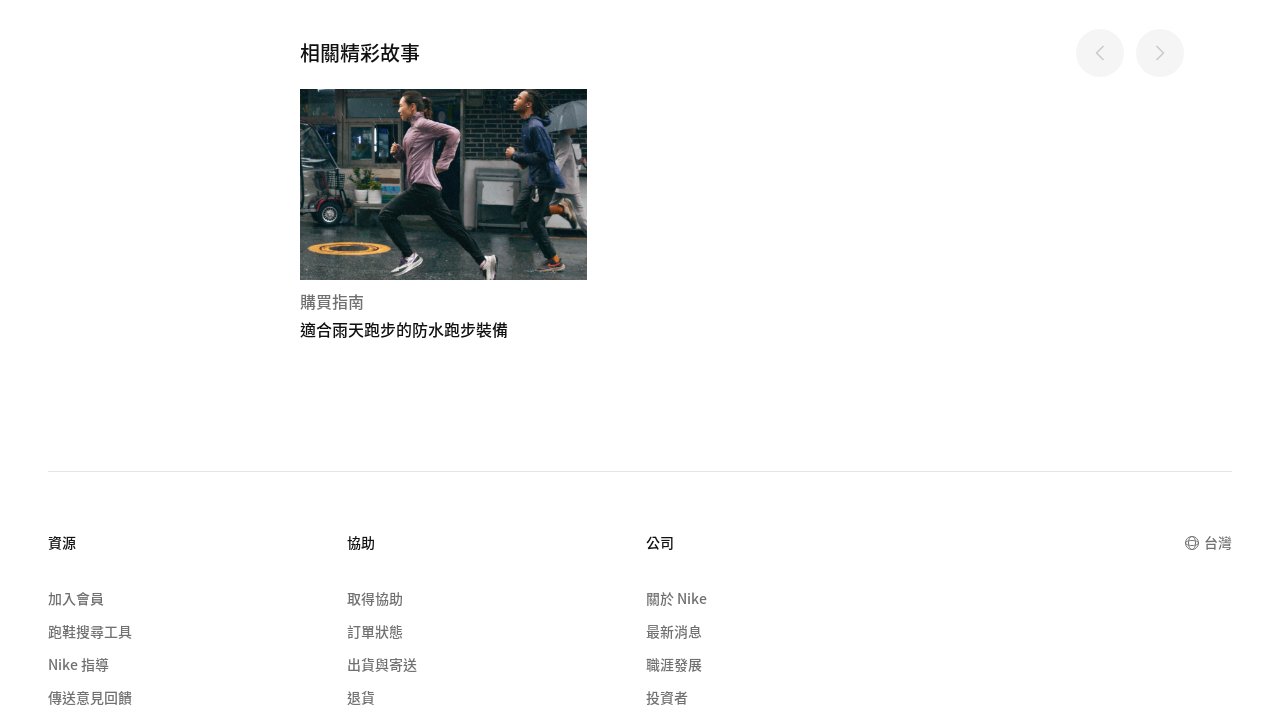

Scrolled down to near bottom of page (iteration 3)
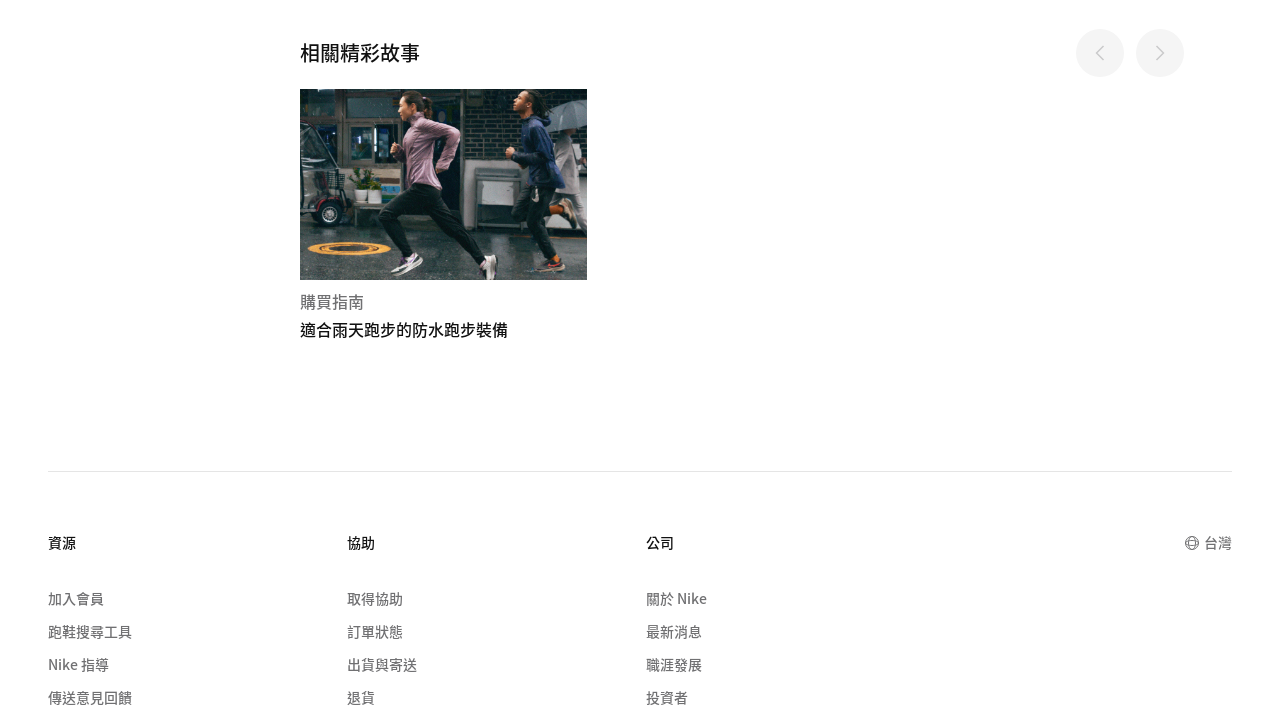

Waited 3 seconds for new products to load (iteration 3)
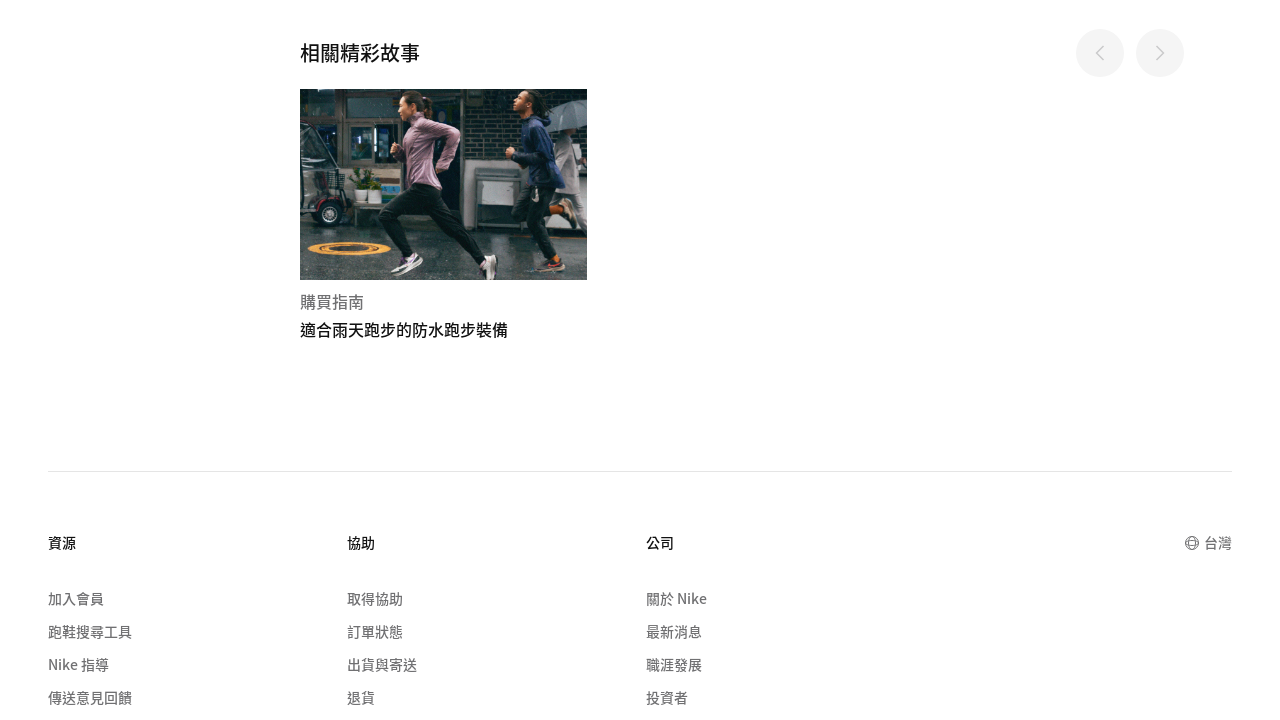

Verified product cards are displayed on the page
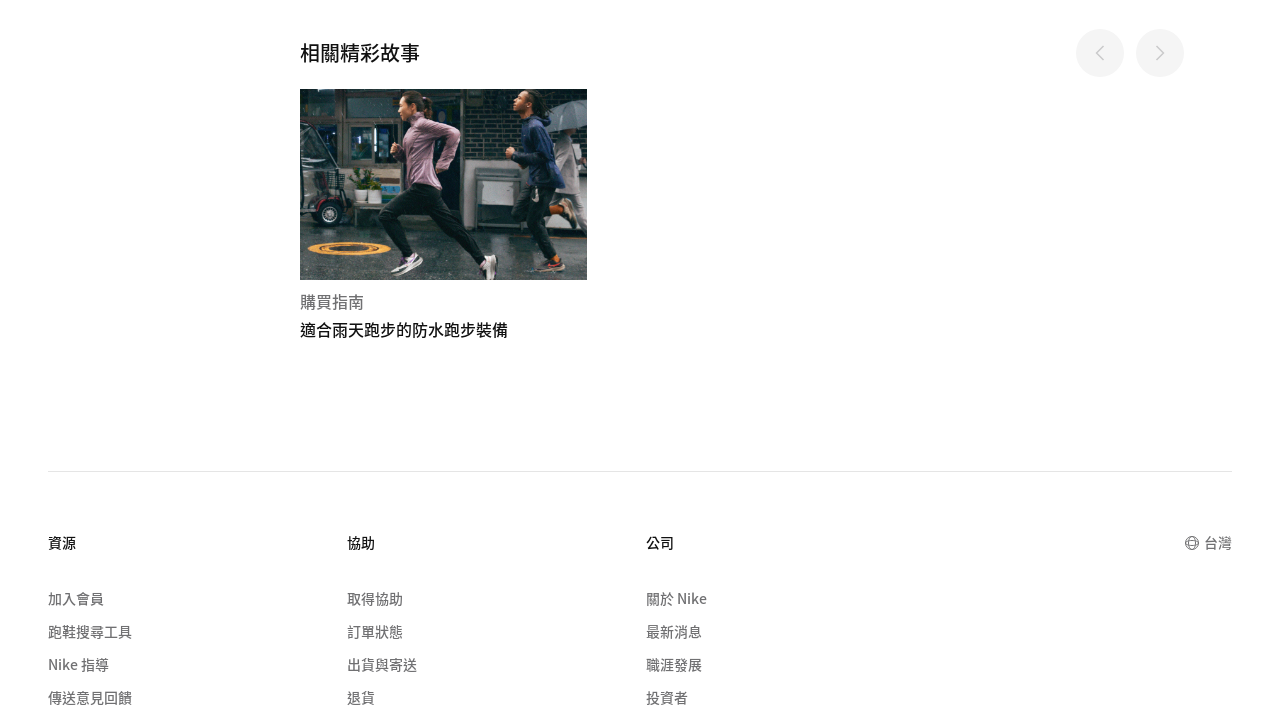

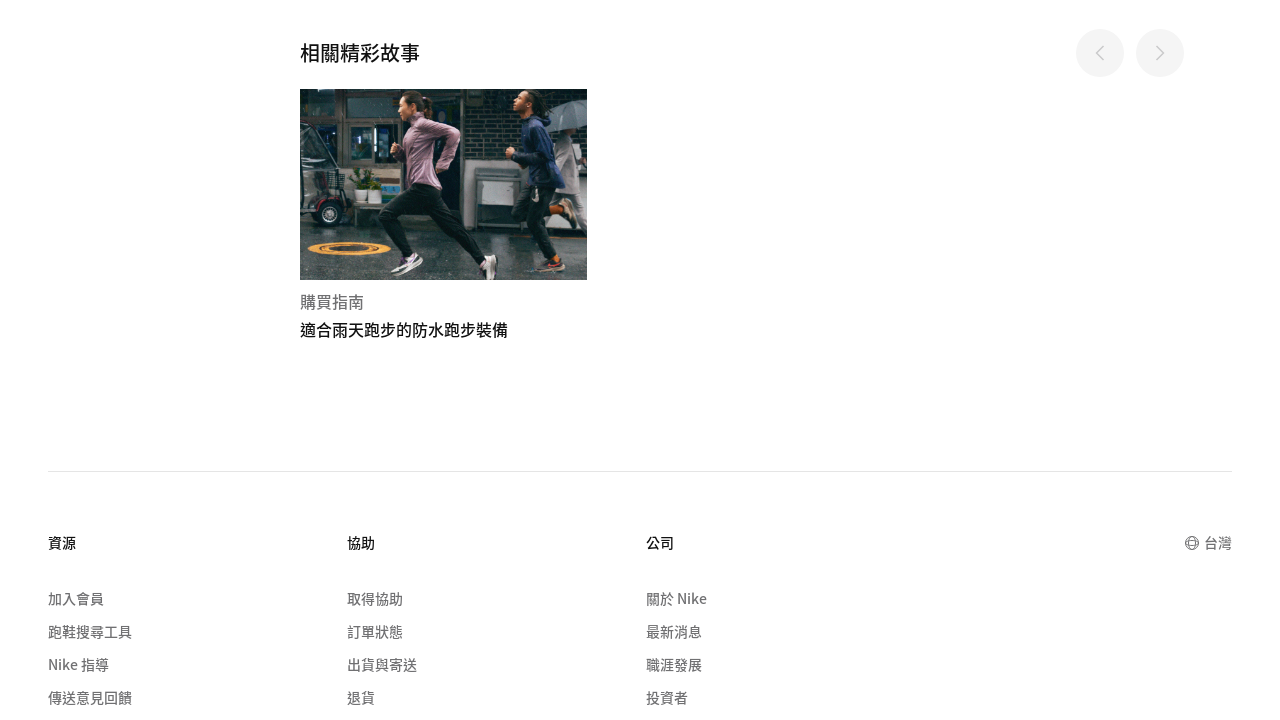